Tests the AngularJS demo by entering a name into the example input field that demonstrates two-way data binding

Starting URL: https://angularjs.org/

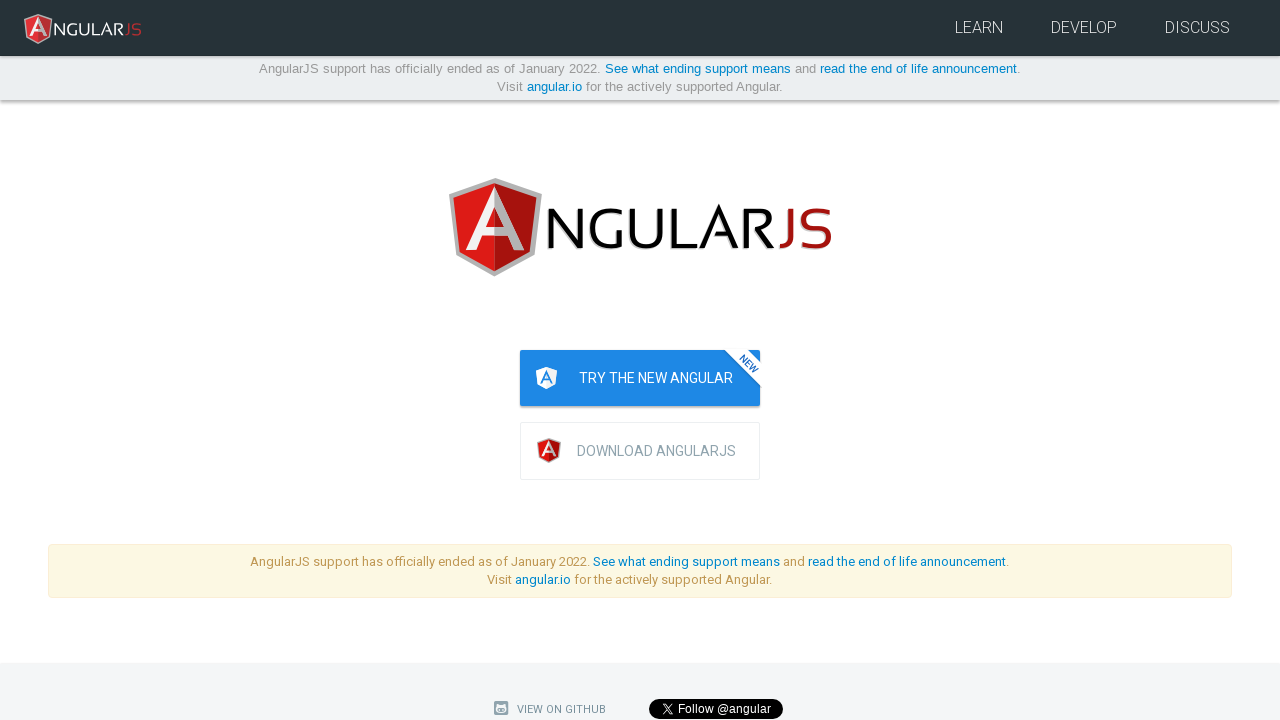

AngularJS demo input field became visible
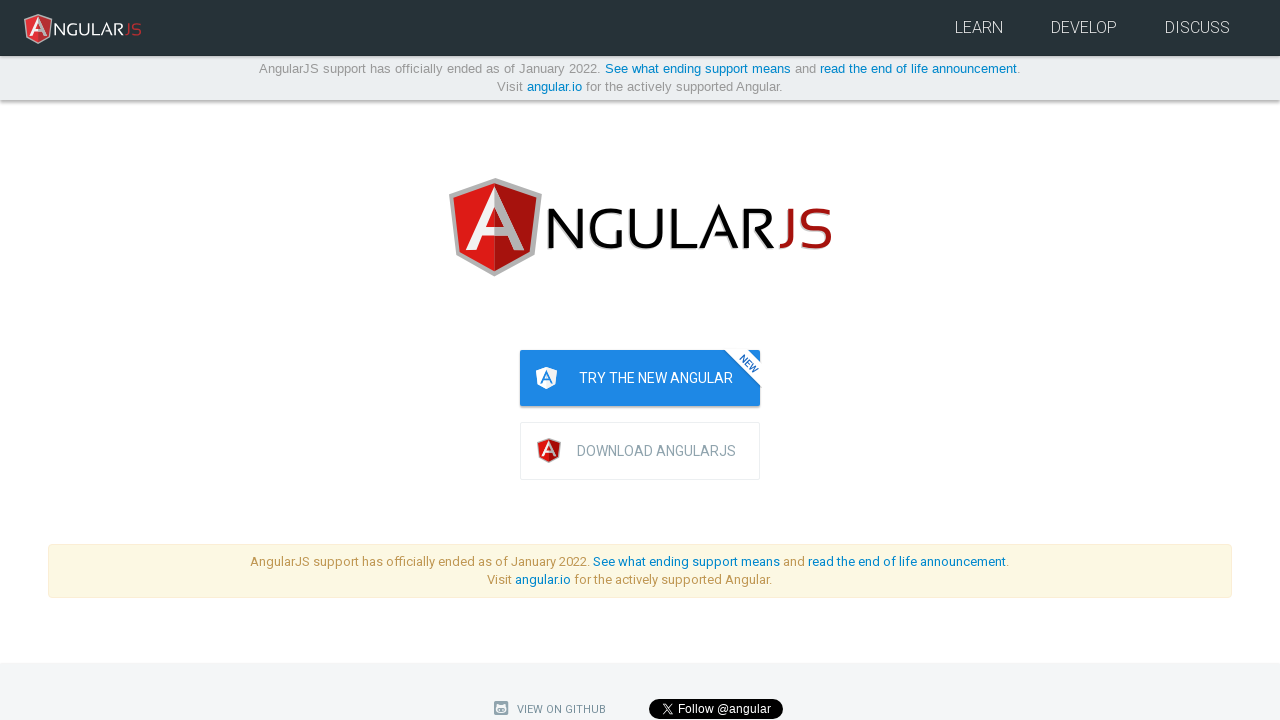

Scrolled to the AngularJS input field
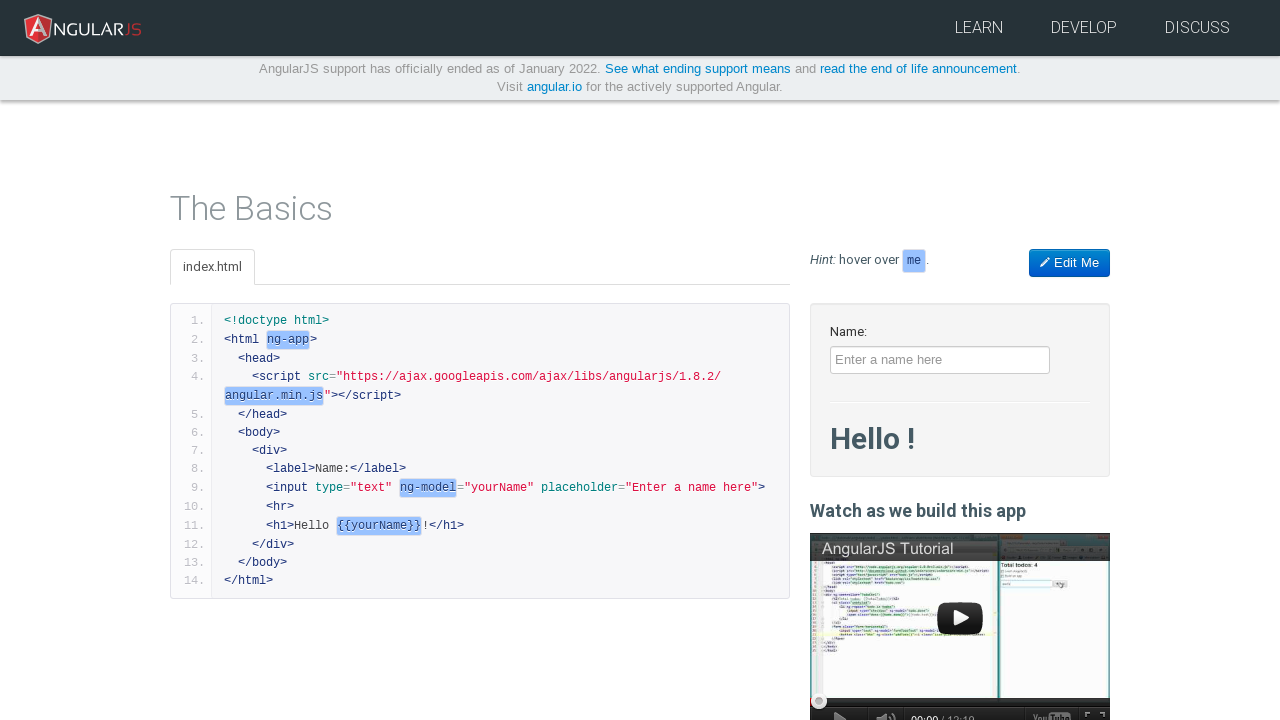

Entered 'Kalam' into the AngularJS two-way data binding demo field on input[ng-model='yourName']
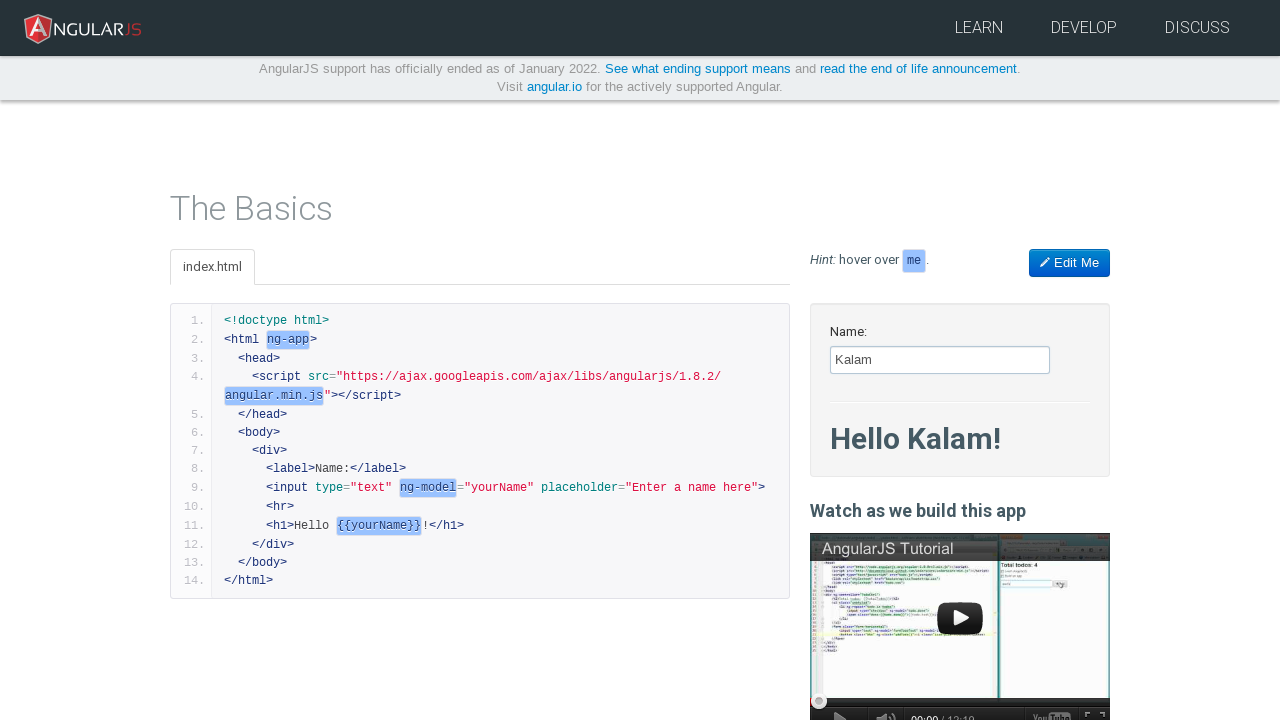

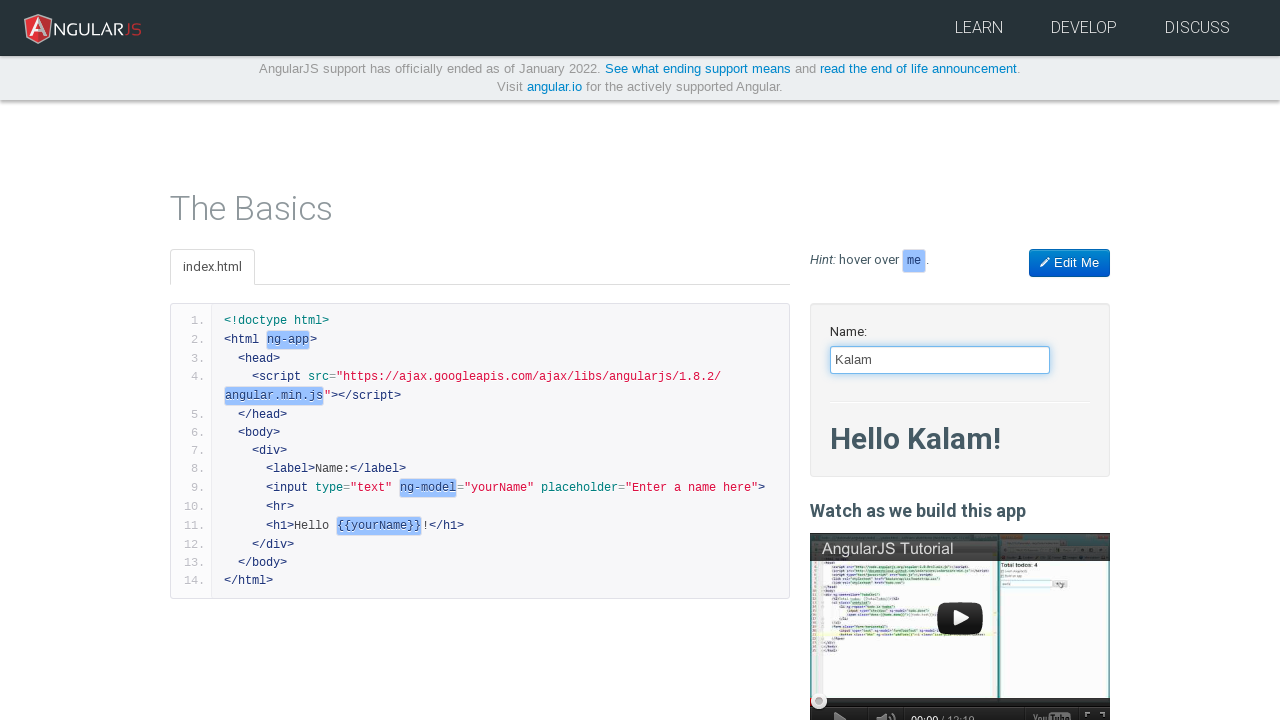